Tests that entered text is trimmed when editing a todo item.

Starting URL: https://demo.playwright.dev/todomvc

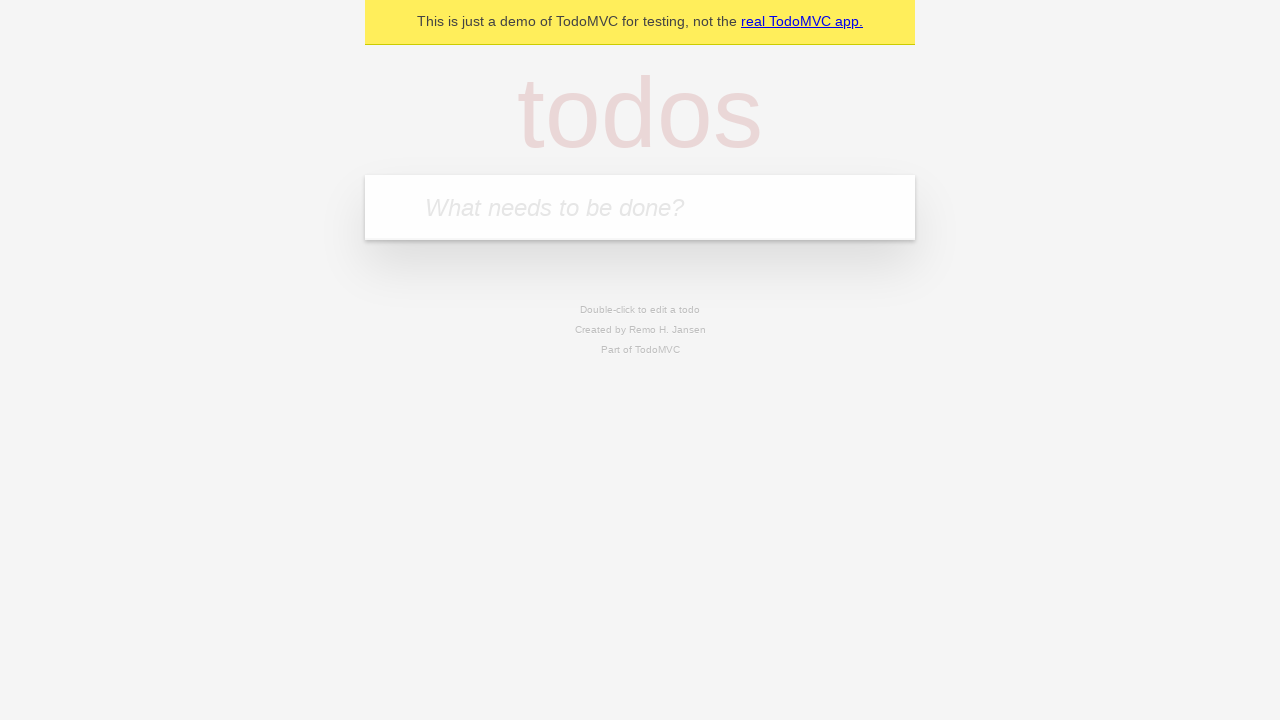

Filled new todo input with 'buy some cheese' on internal:attr=[placeholder="What needs to be done?"i]
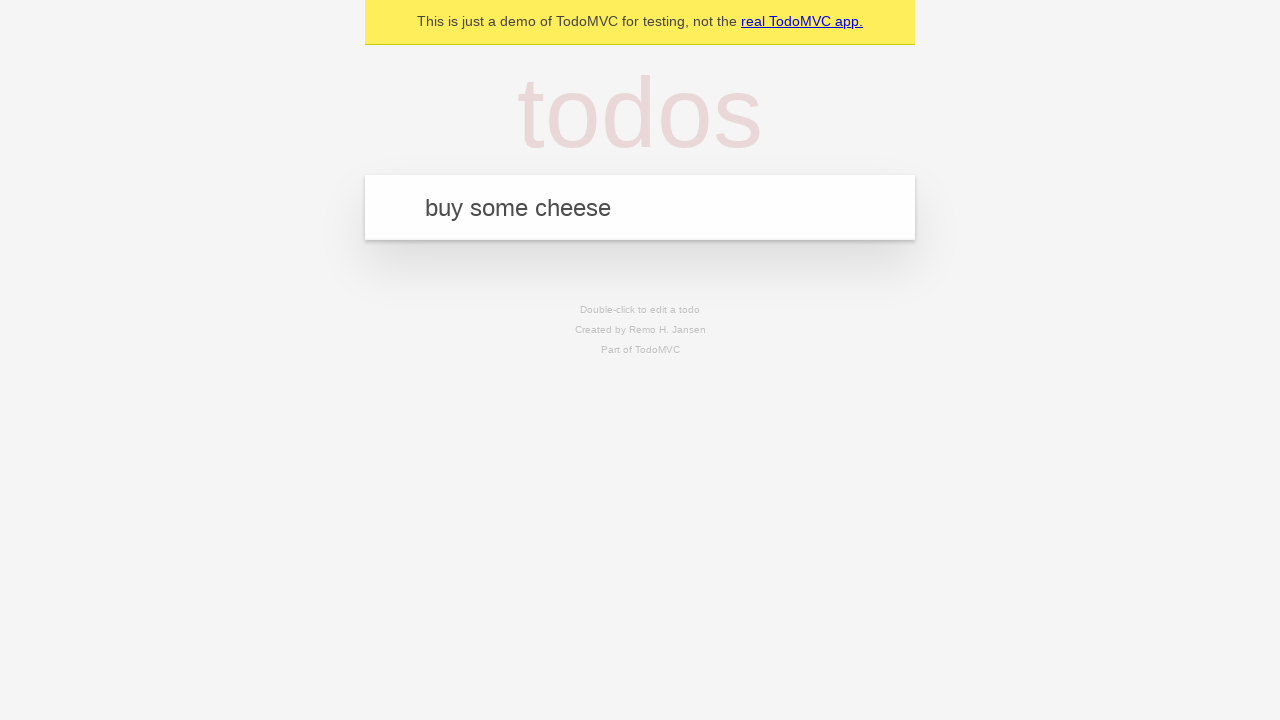

Pressed Enter to create todo 'buy some cheese' on internal:attr=[placeholder="What needs to be done?"i]
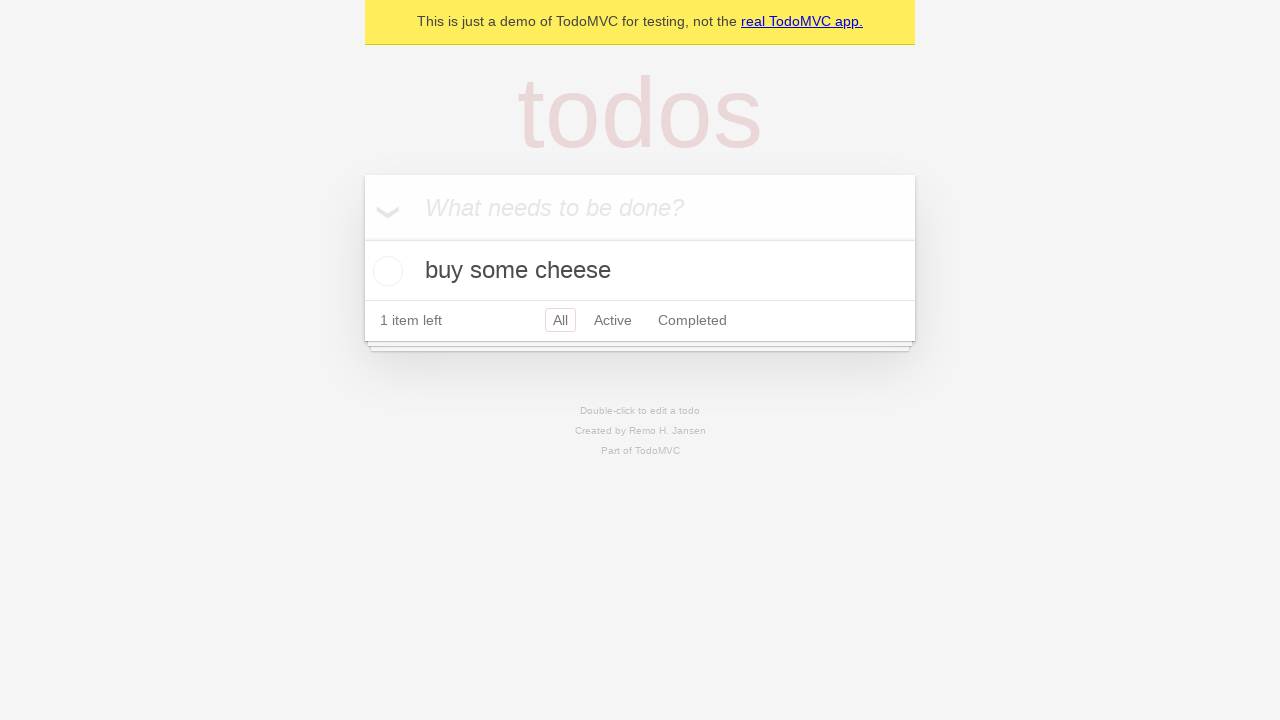

Filled new todo input with 'feed the cat' on internal:attr=[placeholder="What needs to be done?"i]
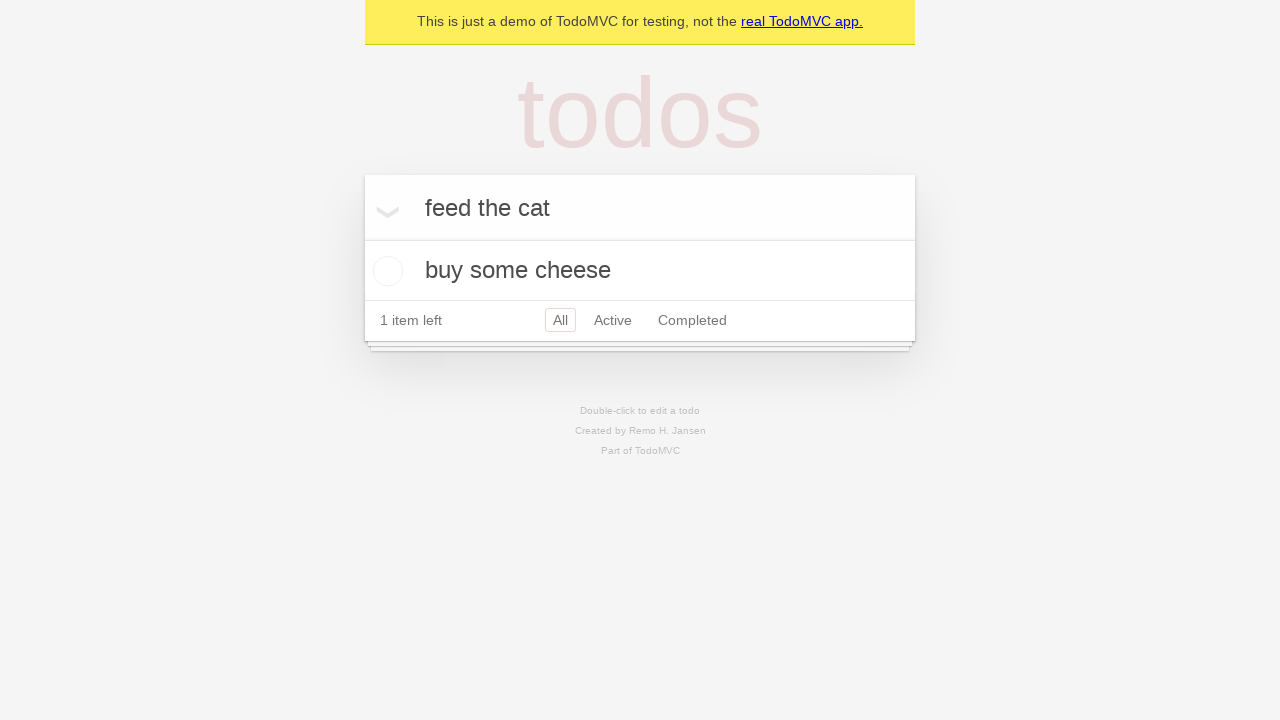

Pressed Enter to create todo 'feed the cat' on internal:attr=[placeholder="What needs to be done?"i]
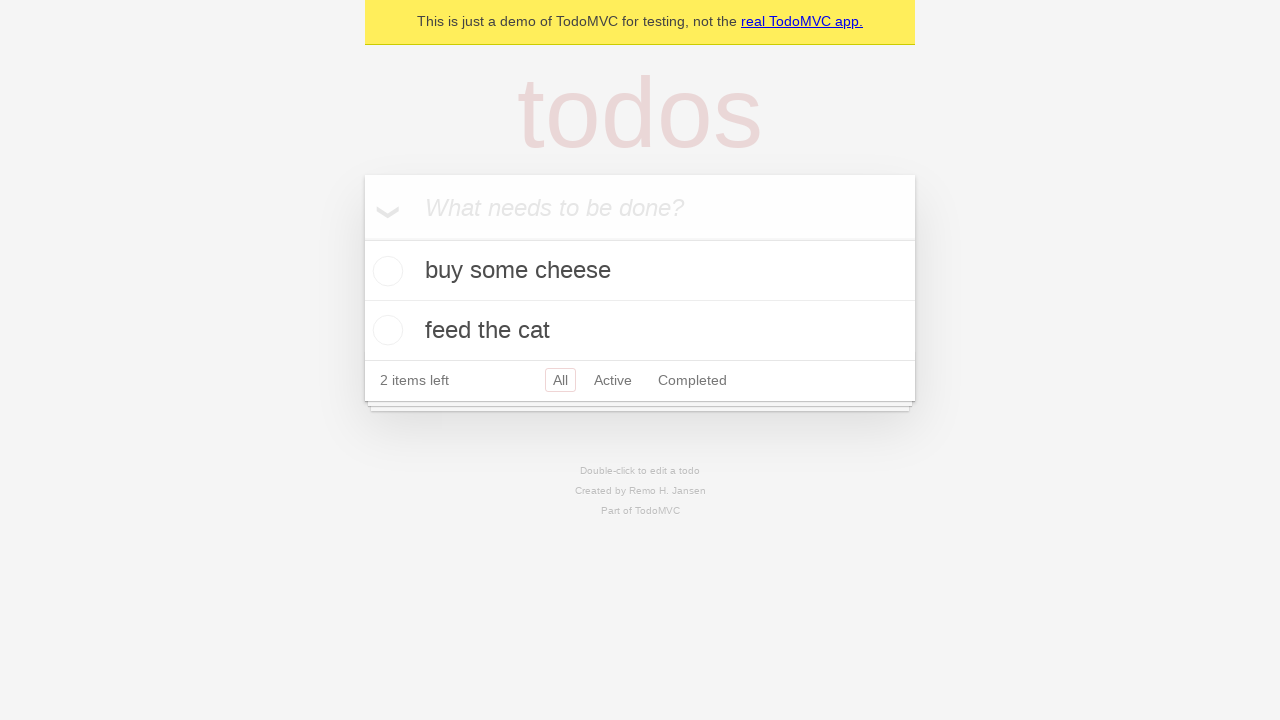

Filled new todo input with 'book a doctors appointment' on internal:attr=[placeholder="What needs to be done?"i]
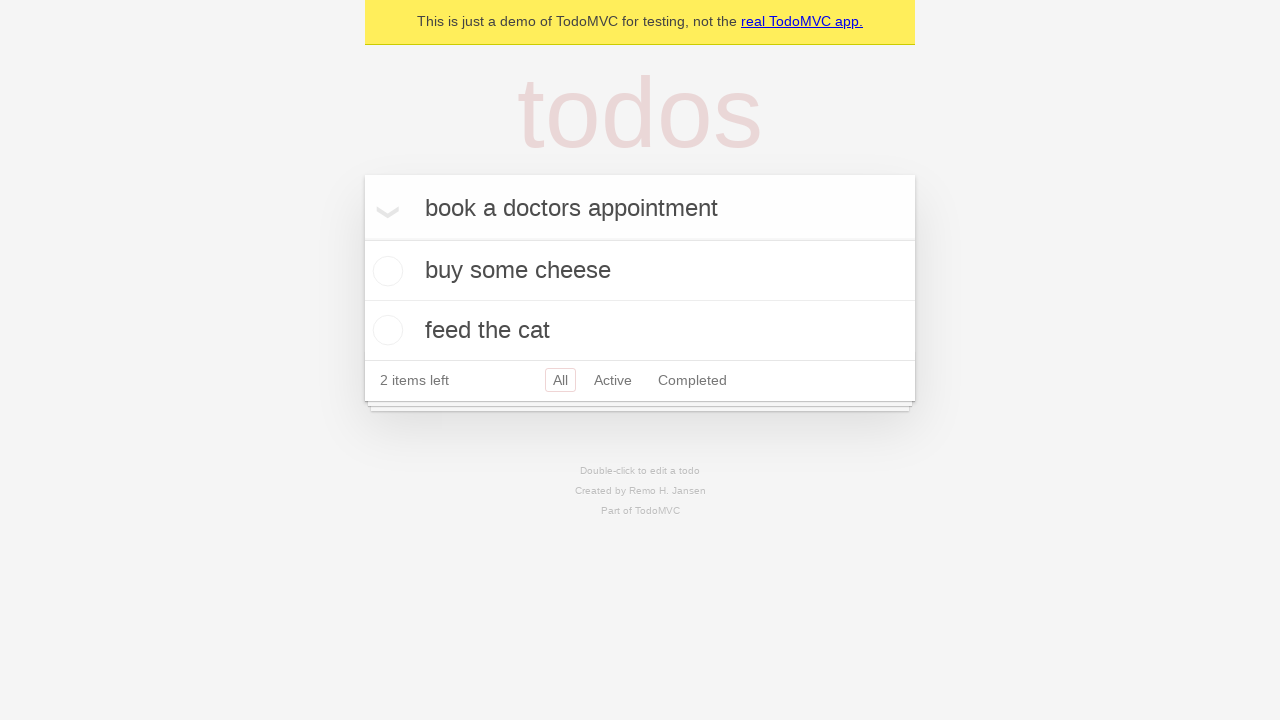

Pressed Enter to create todo 'book a doctors appointment' on internal:attr=[placeholder="What needs to be done?"i]
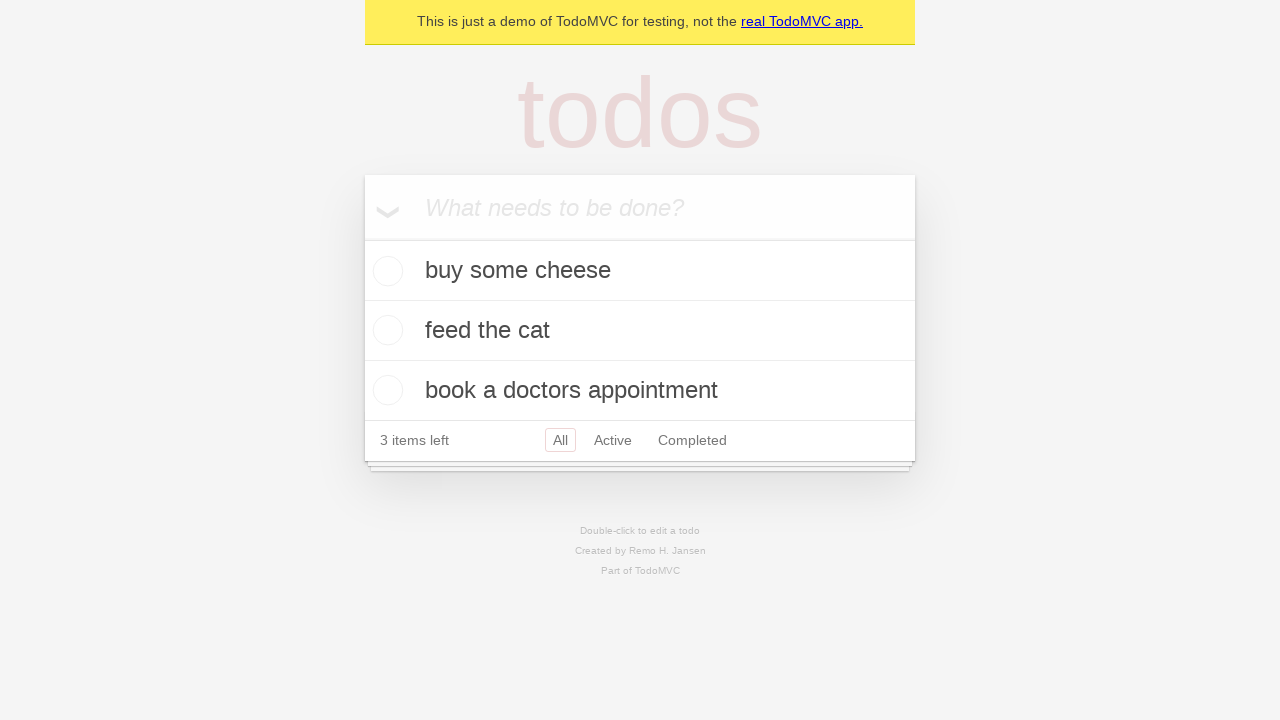

All three todo items appeared on the page
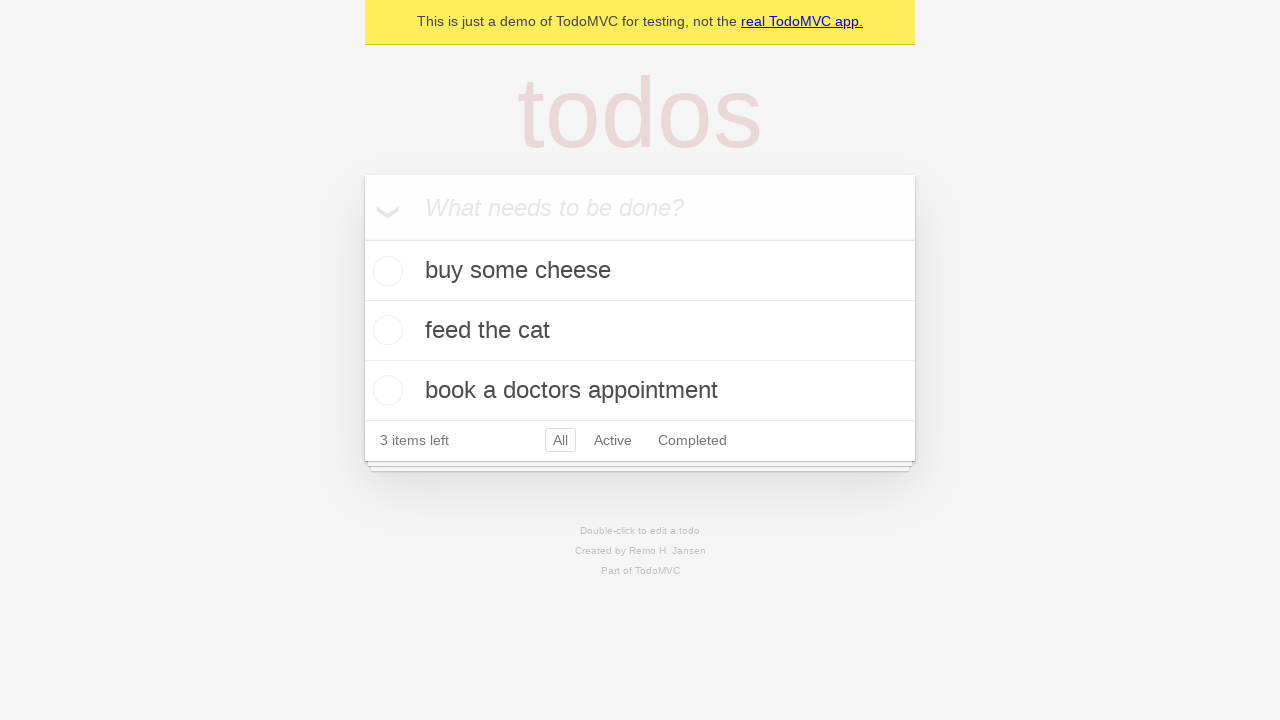

Double-clicked second todo item to enter edit mode at (640, 331) on internal:testid=[data-testid="todo-item"s] >> nth=1
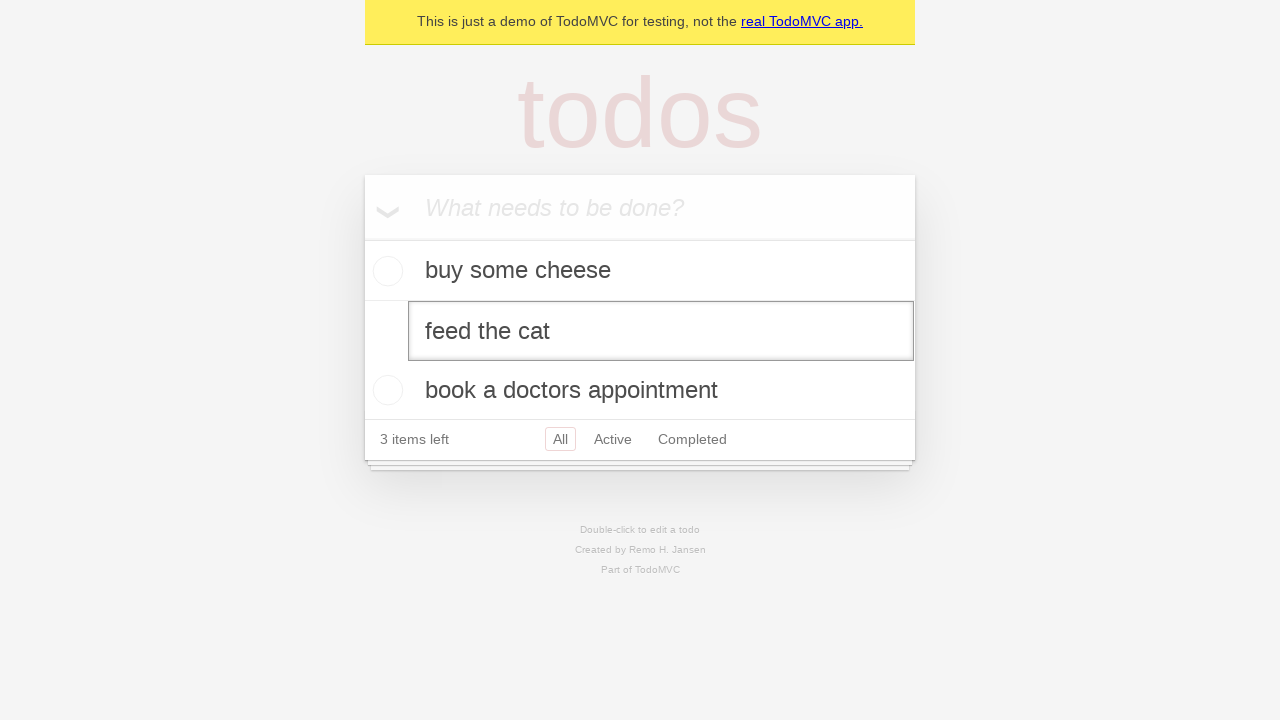

Filled edit input with text containing leading and trailing whitespace on internal:testid=[data-testid="todo-item"s] >> nth=1 >> internal:role=textbox[nam
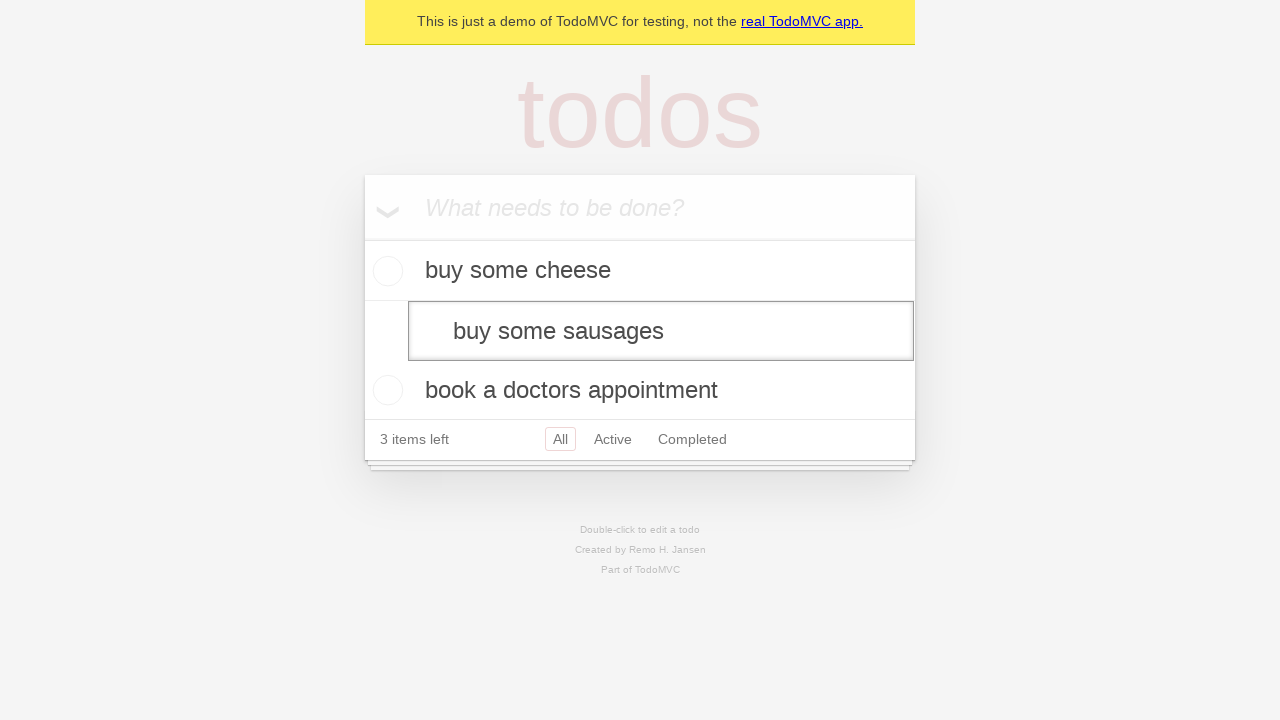

Pressed Enter to confirm edit, text should be trimmed on internal:testid=[data-testid="todo-item"s] >> nth=1 >> internal:role=textbox[nam
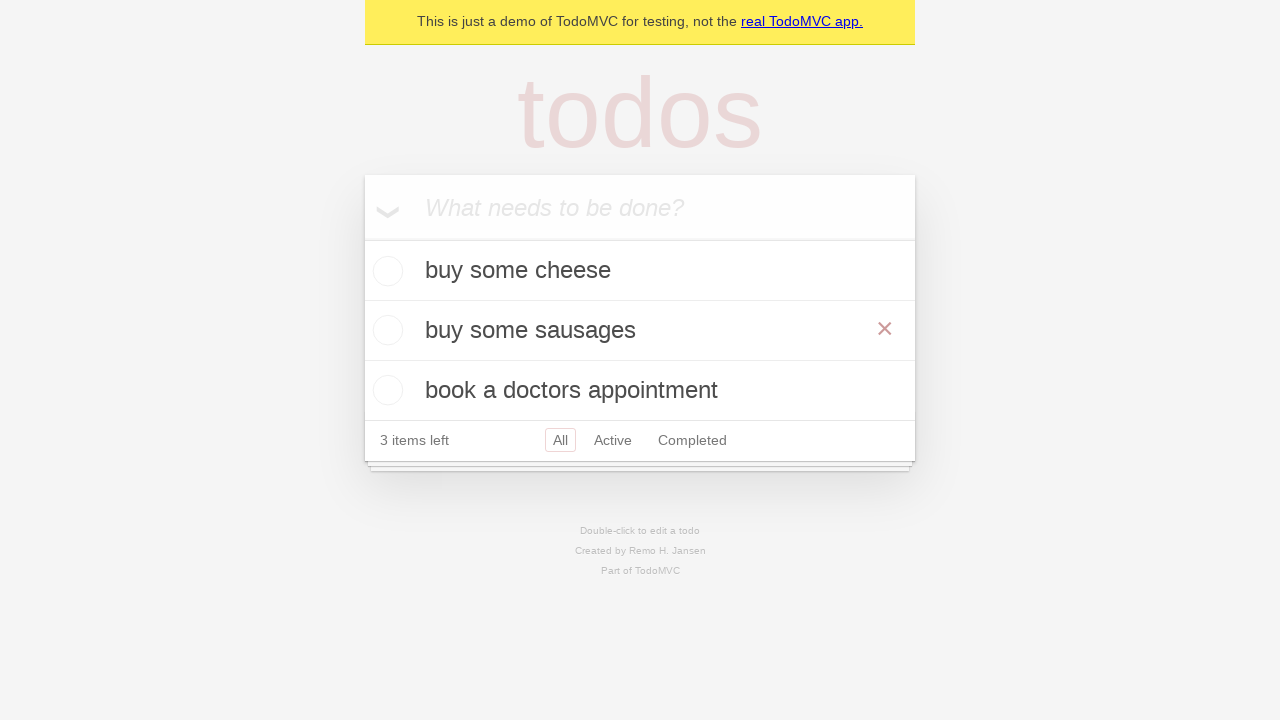

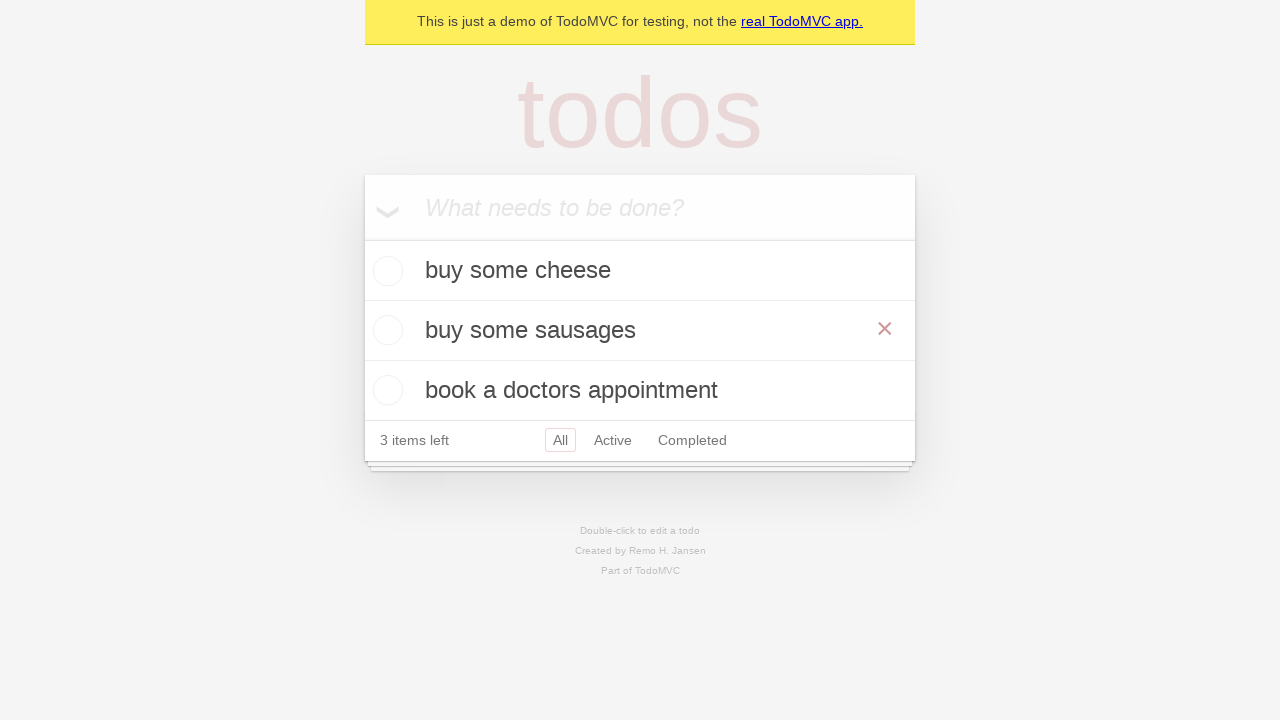